Tests customer login functionality by selecting an existing user from dropdown and clicking login button

Starting URL: https://www.globalsqa.com/angularJs-protractor/BankingProject/#/customer

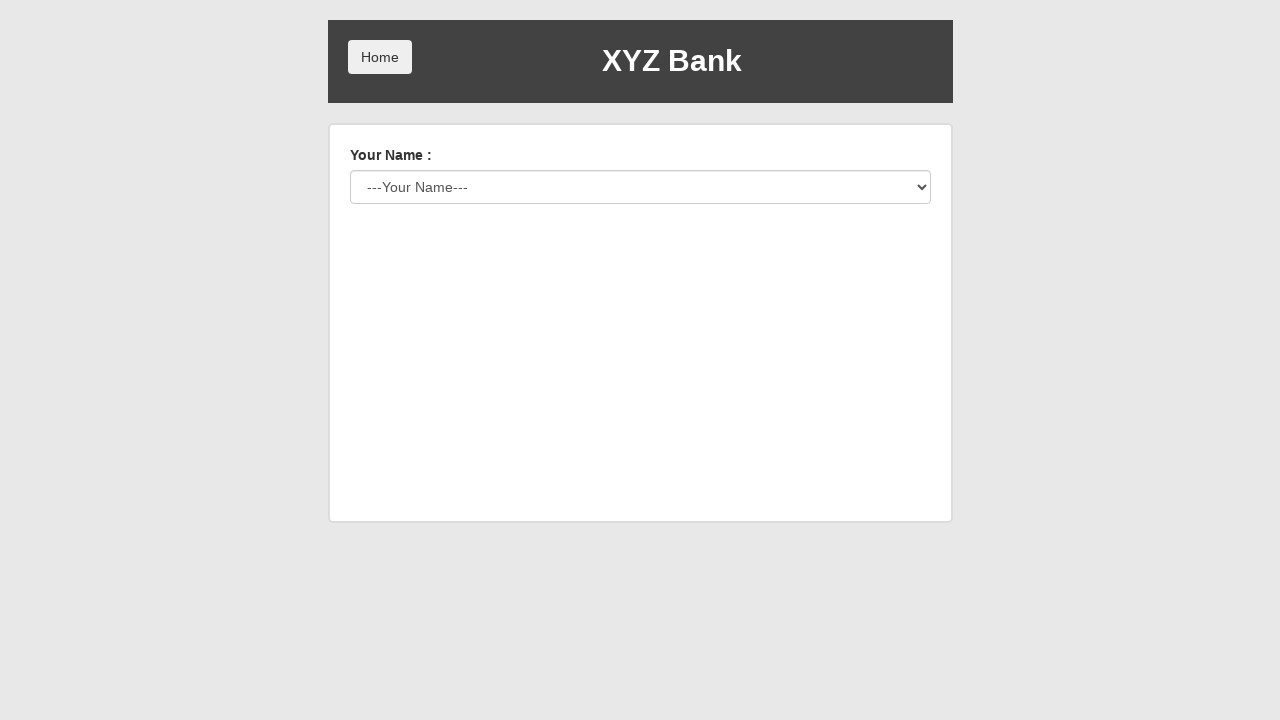

User select dropdown became visible
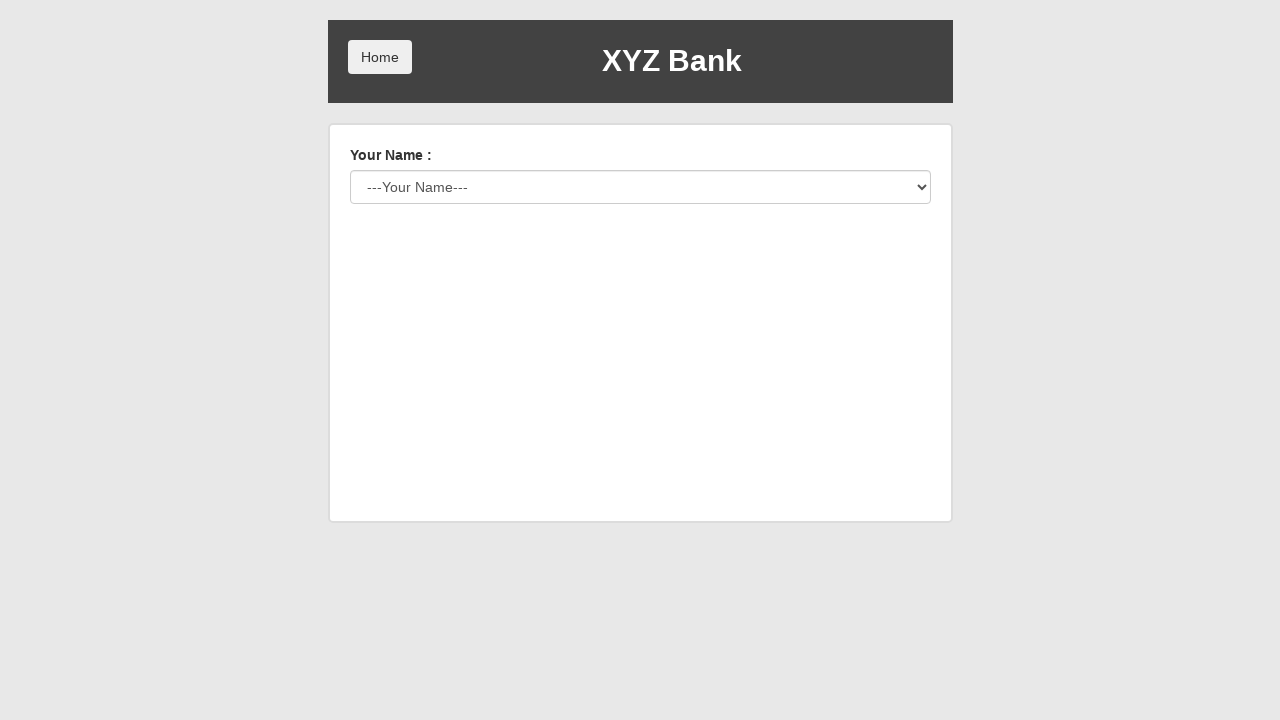

Clicked on the user select dropdown at (640, 187) on #userSelect
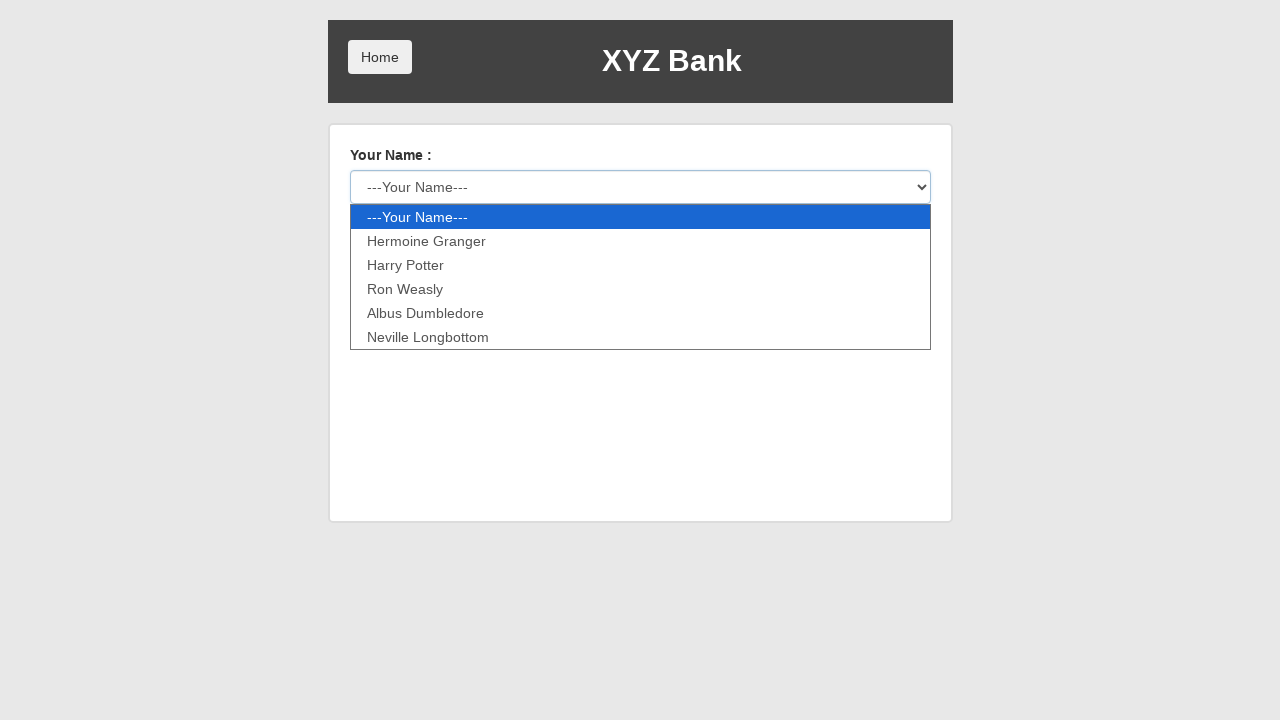

Selected 'Hermoine Granger' from the user dropdown on #userSelect
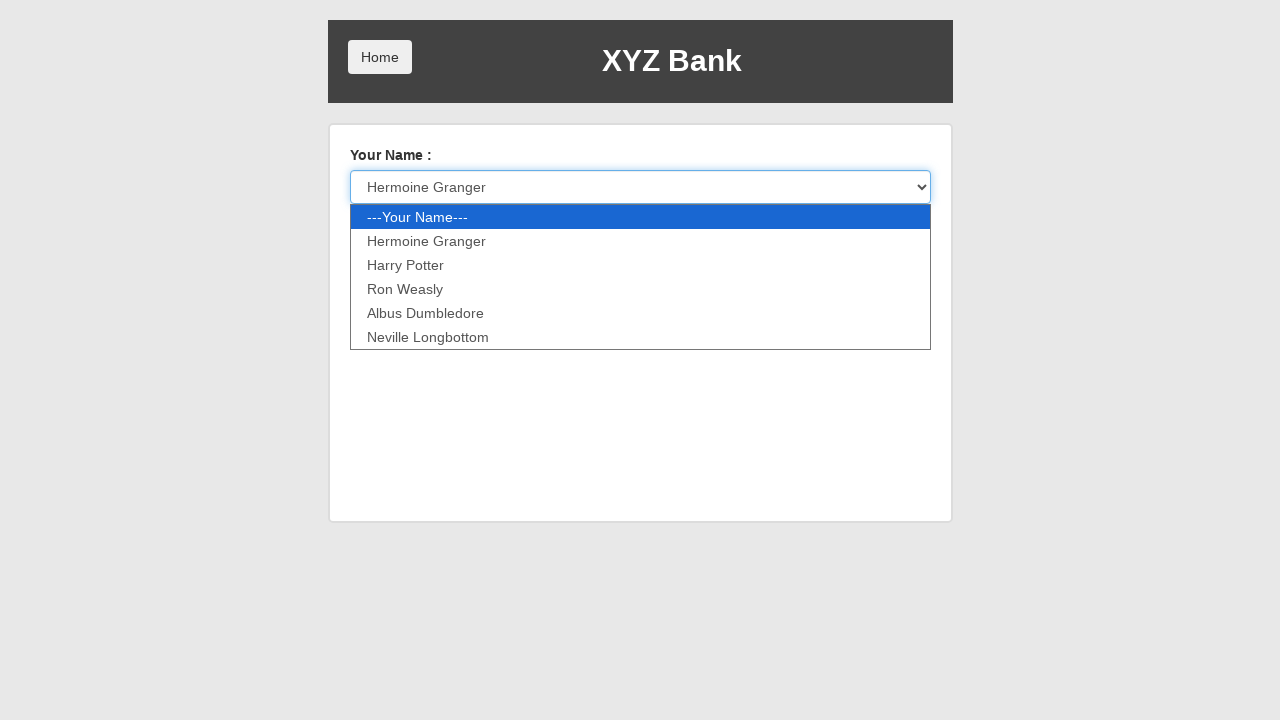

Clicked the Login button at (380, 236) on .btn.btn-default
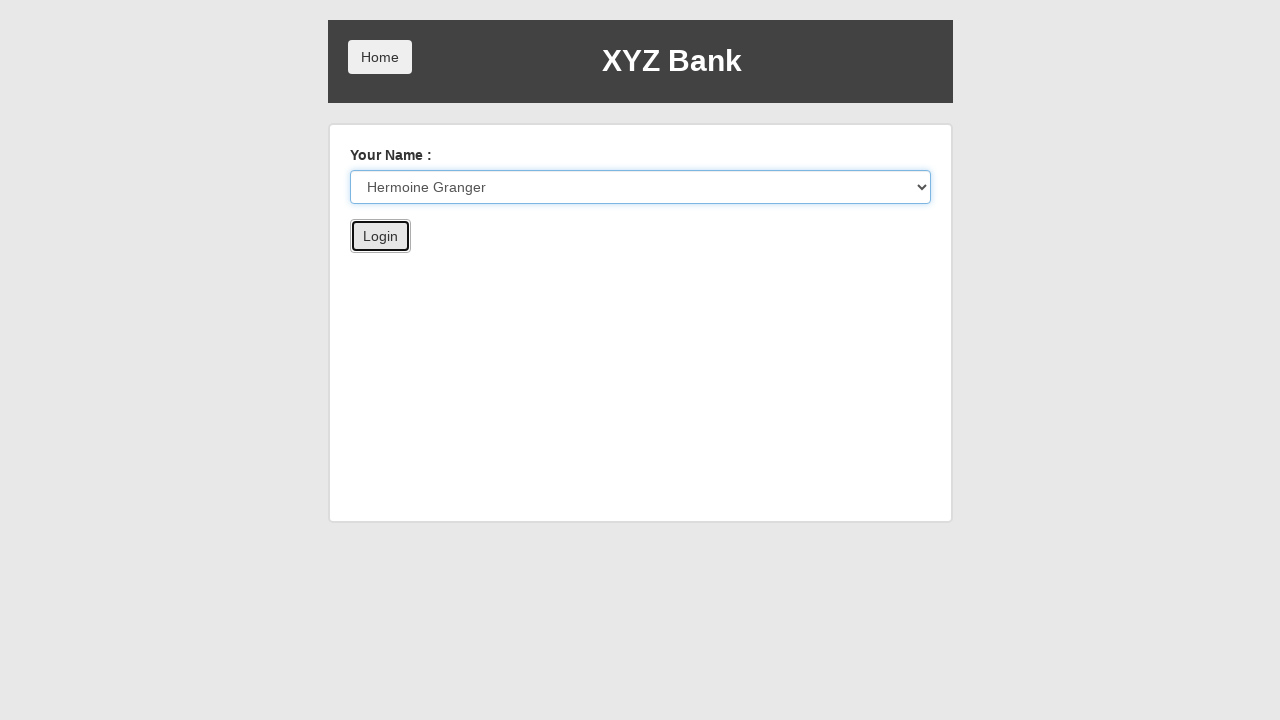

Account page loaded with welcome message visible
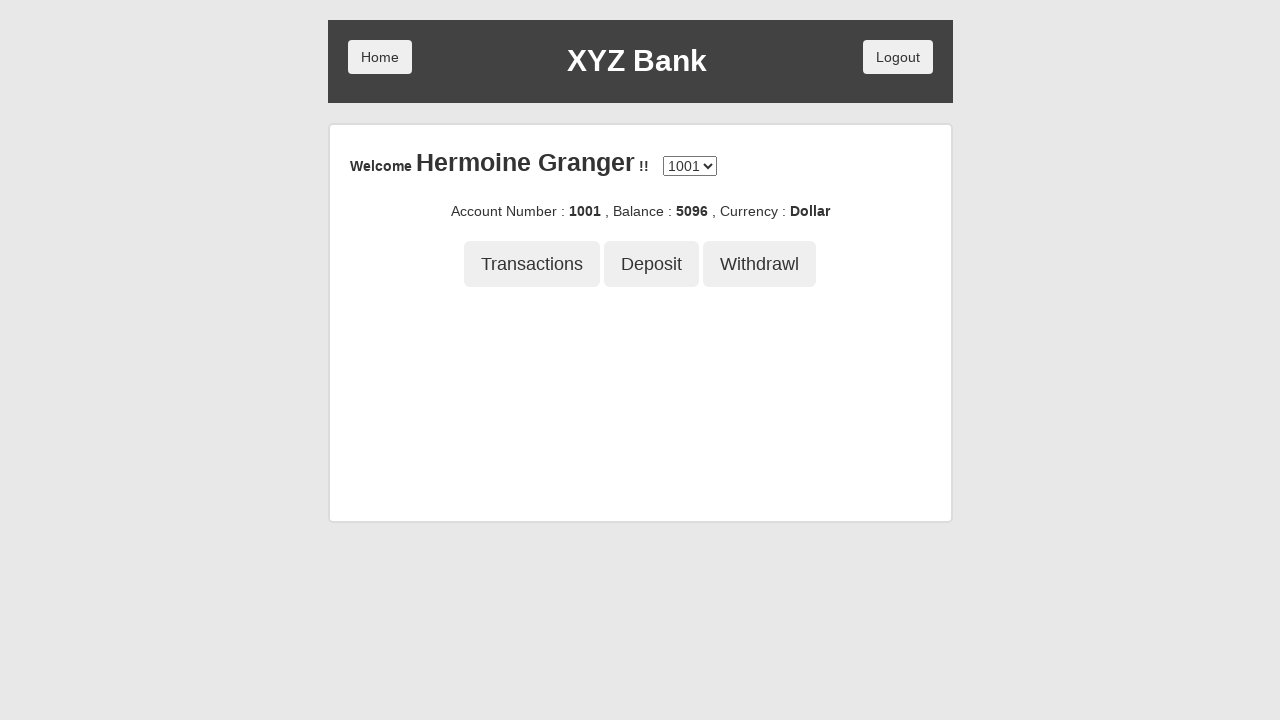

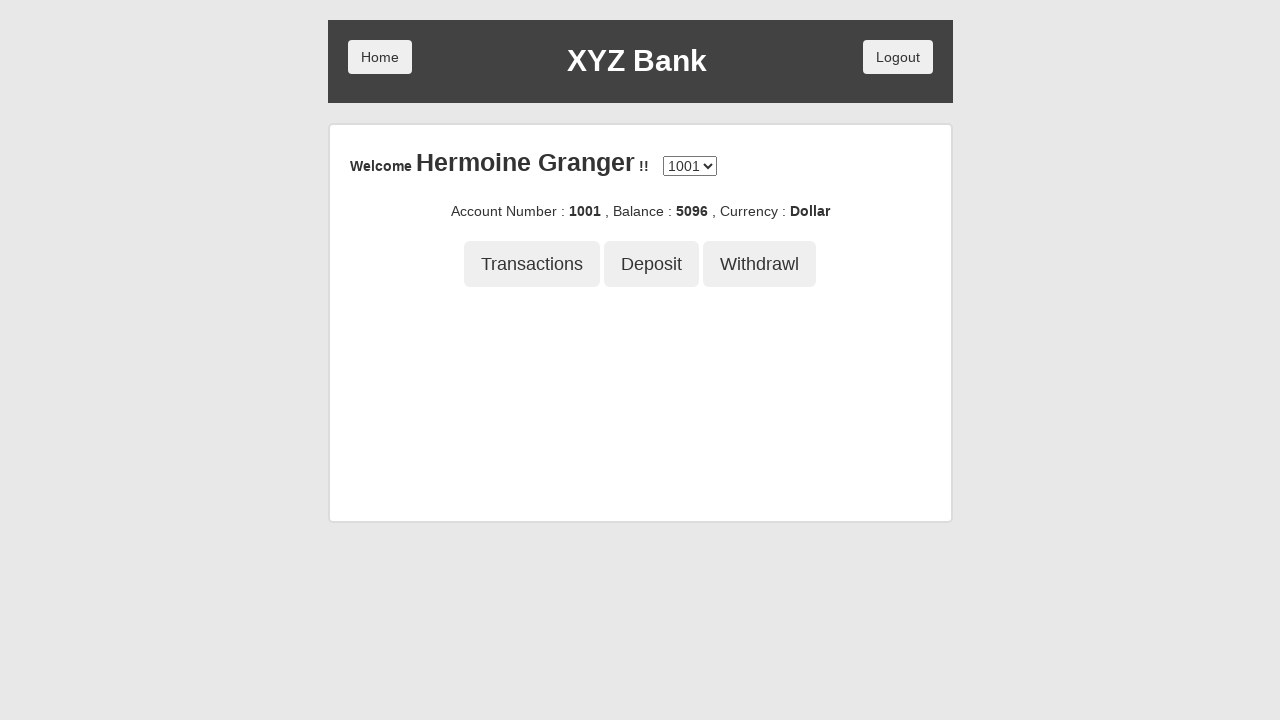